Fills out the mobile top-up form with phone number, amount, and email, then submits the form

Starting URL: https://www.mts.by/

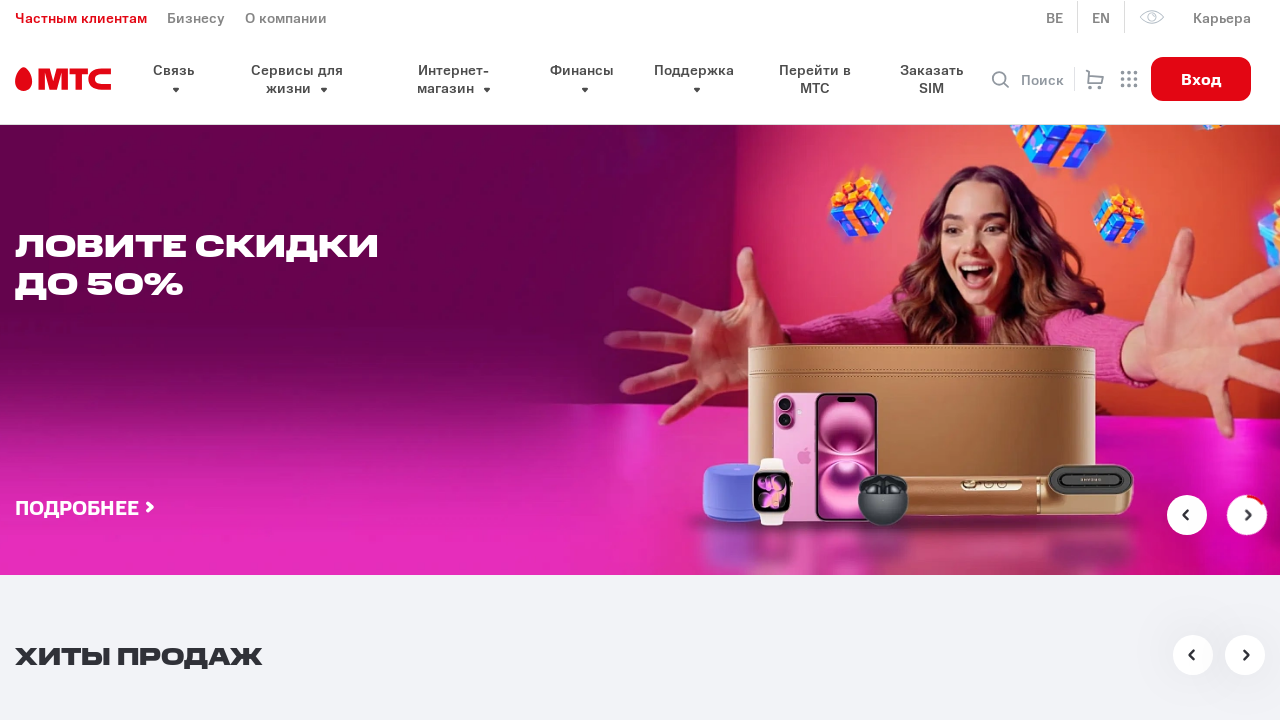

Clicked phone number field at (660, 360) on #connection-phone
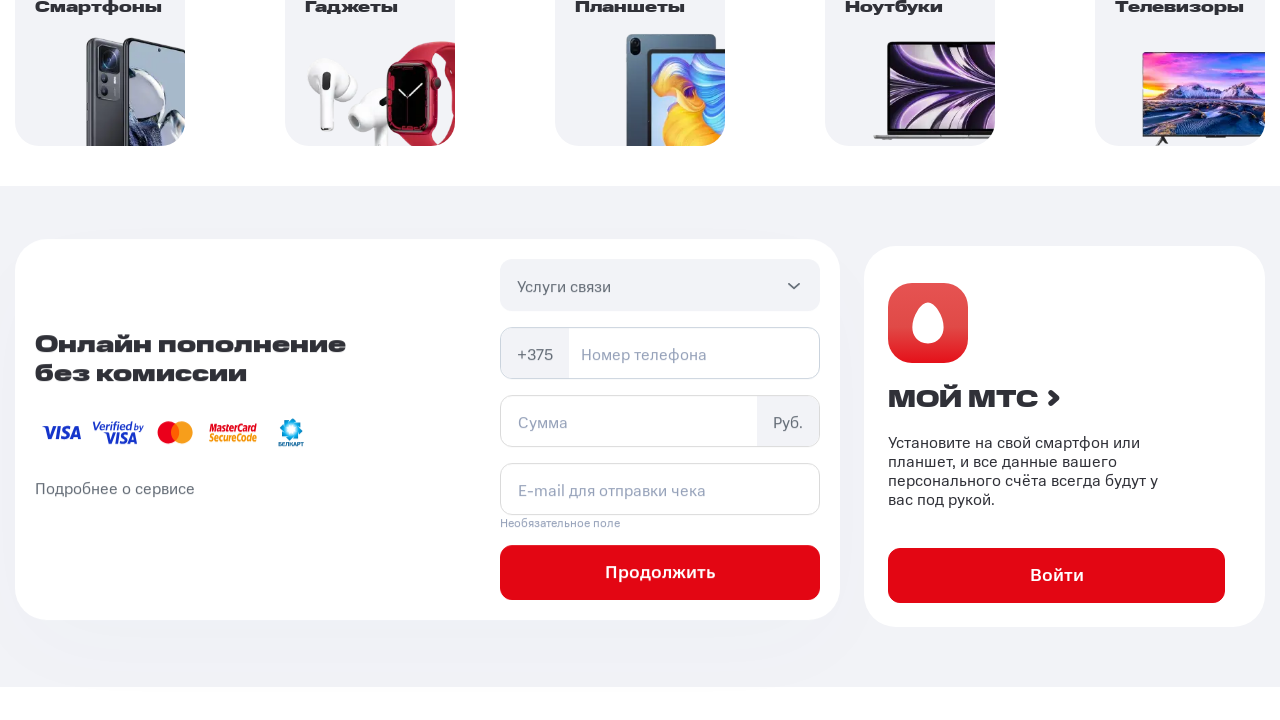

Filled phone number field with '297777777' on #connection-phone
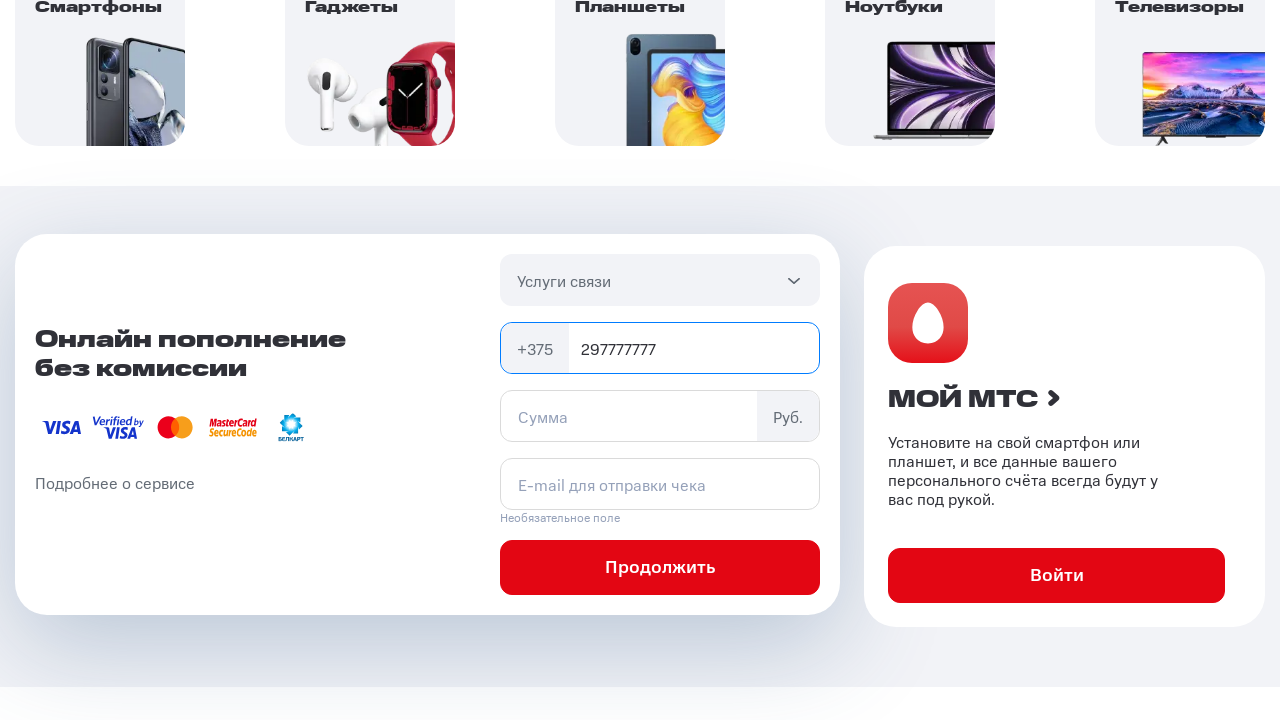

Clicked amount field at (660, 416) on #connection-sum
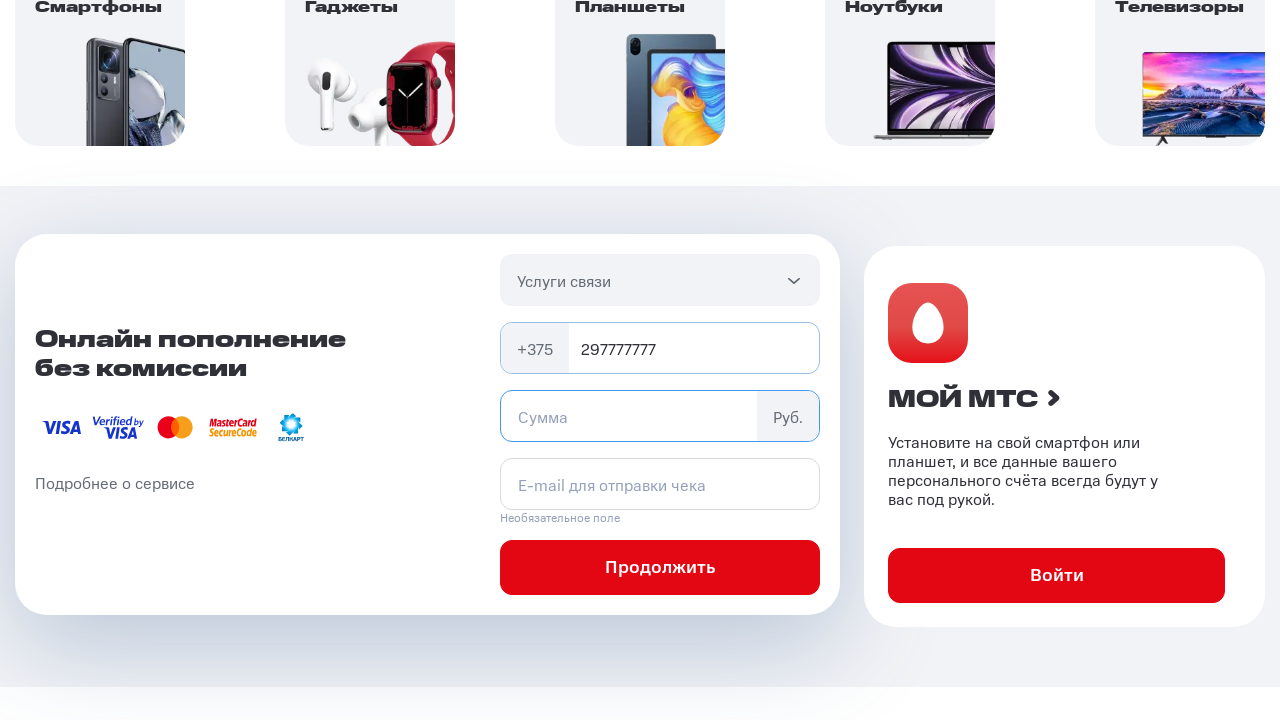

Filled amount field with '450' on #connection-sum
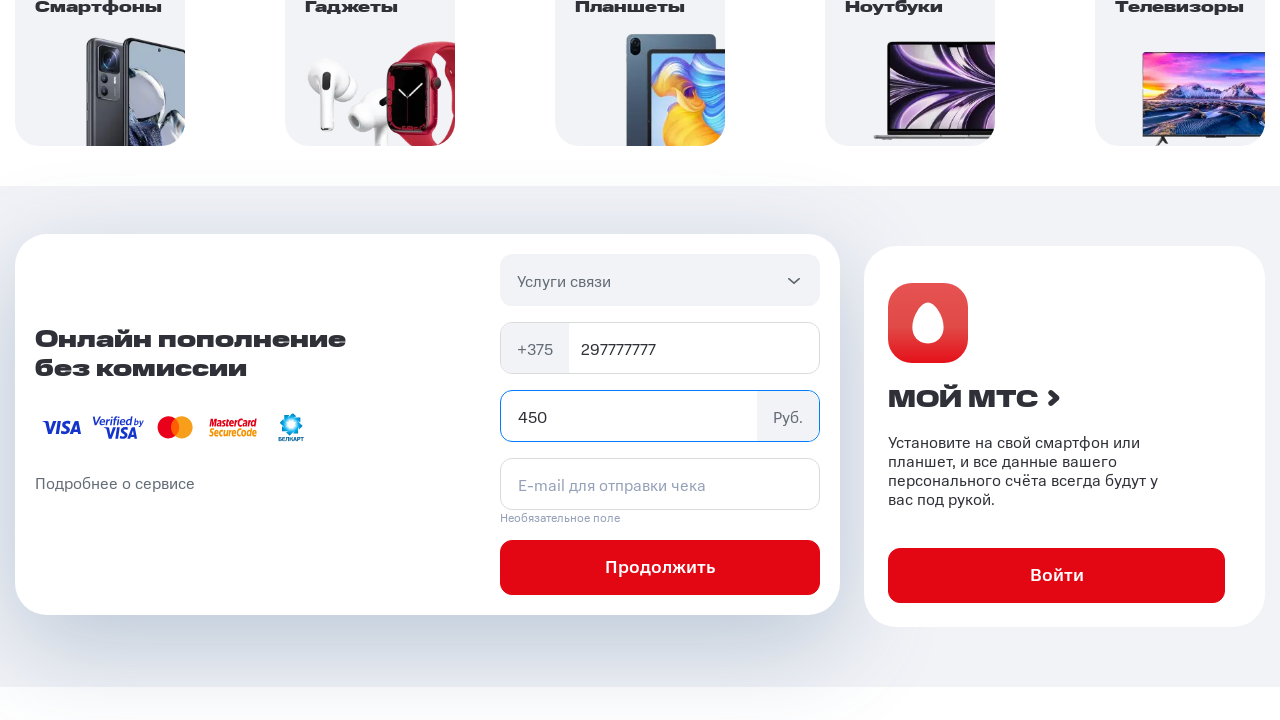

Clicked email field at (660, 484) on #connection-email
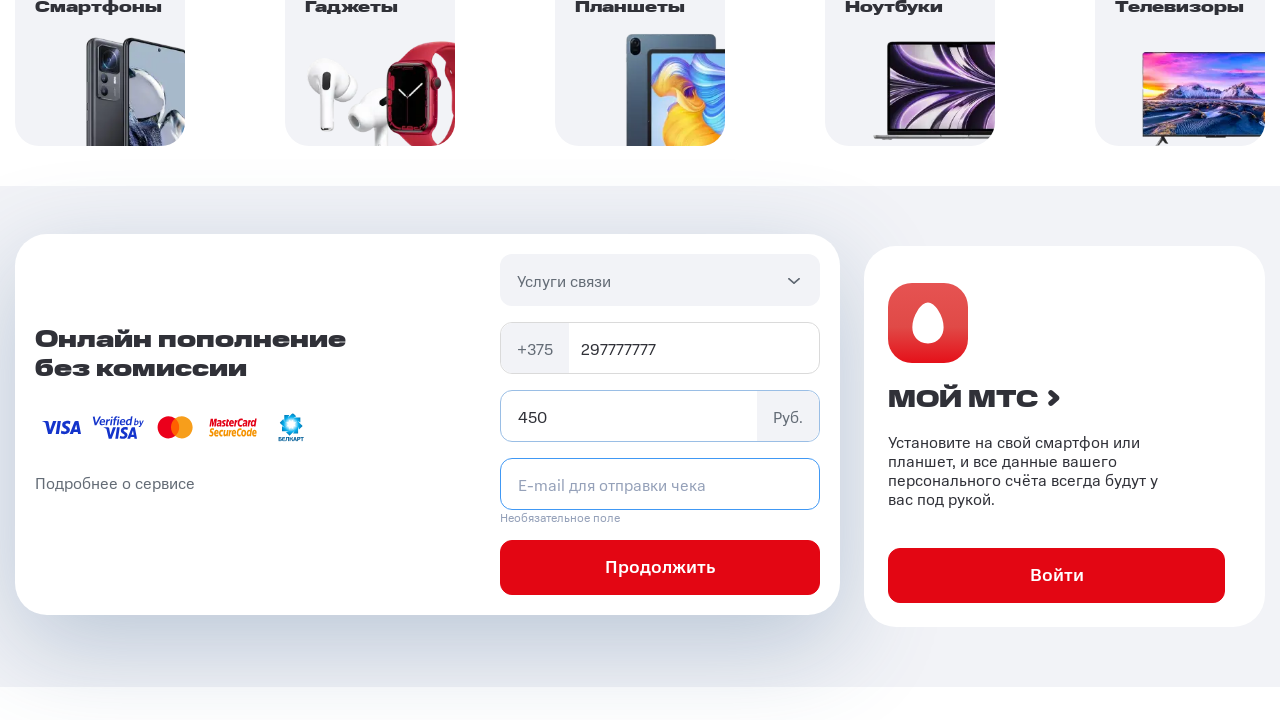

Filled email field with 'walterwhite3@gmail.com' on #connection-email
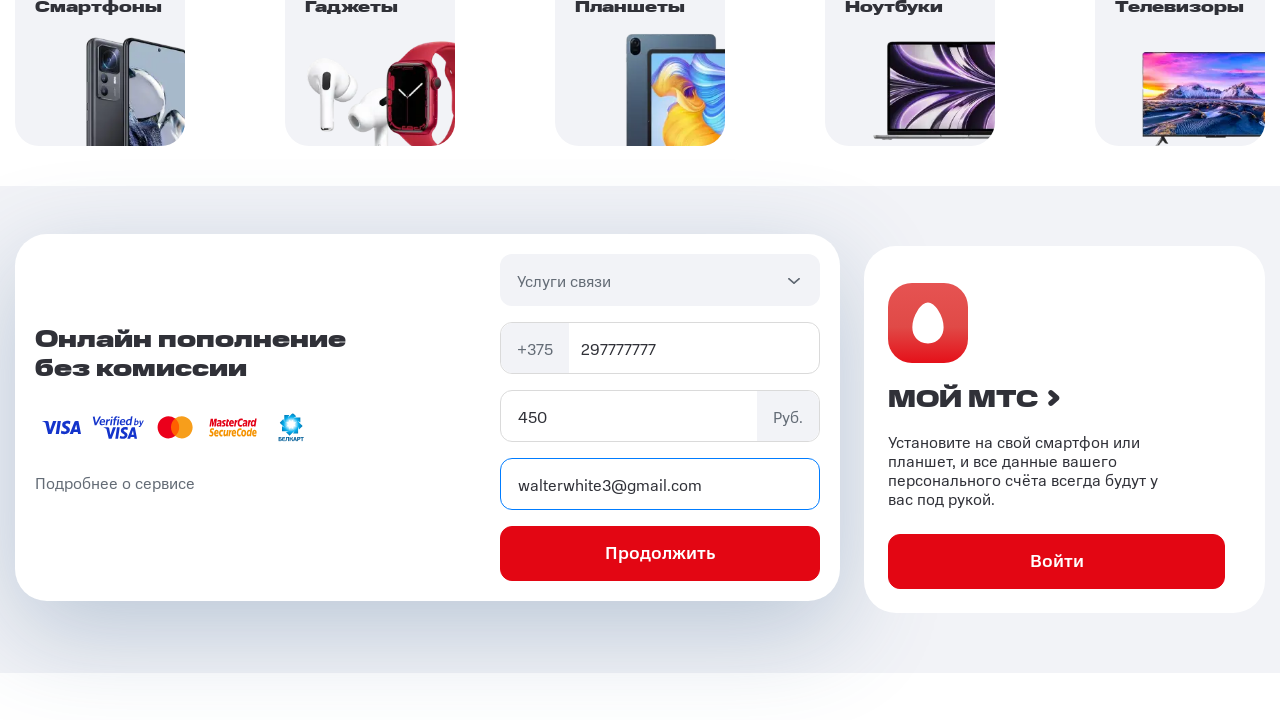

Clicked submit button to submit mobile top-up form at (660, 554) on xpath=//form[@id='pay-connection']/button
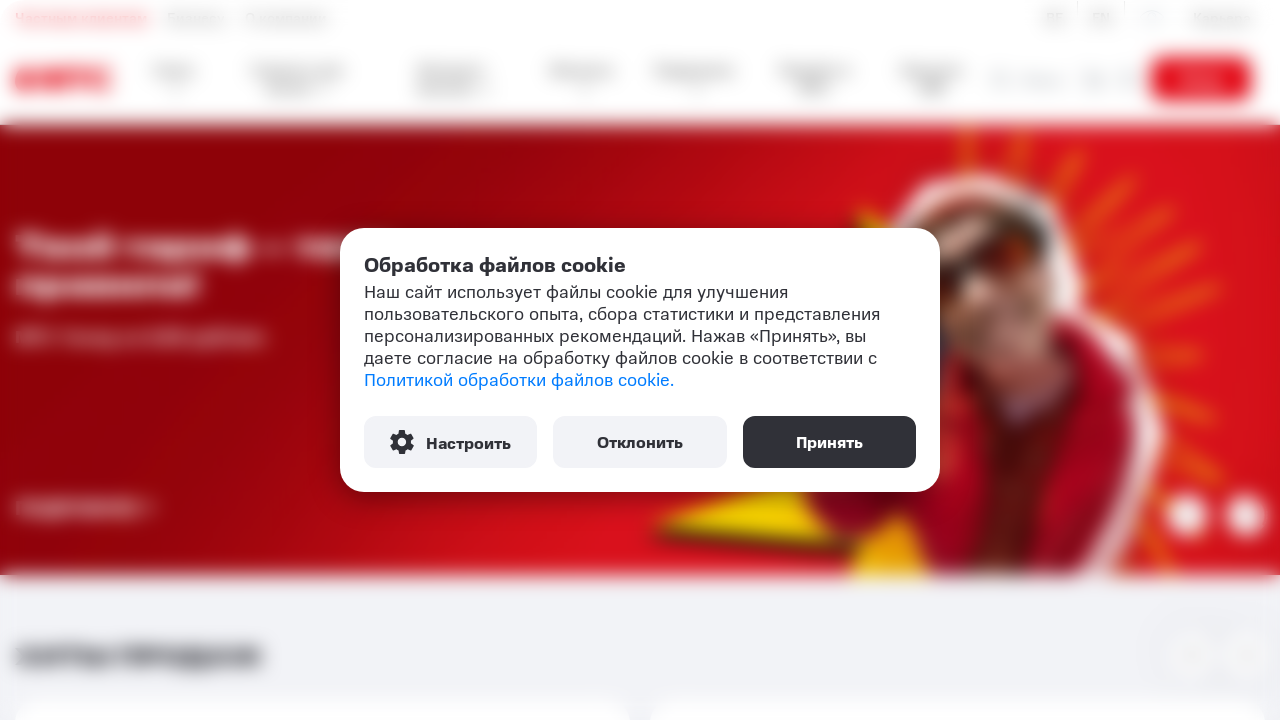

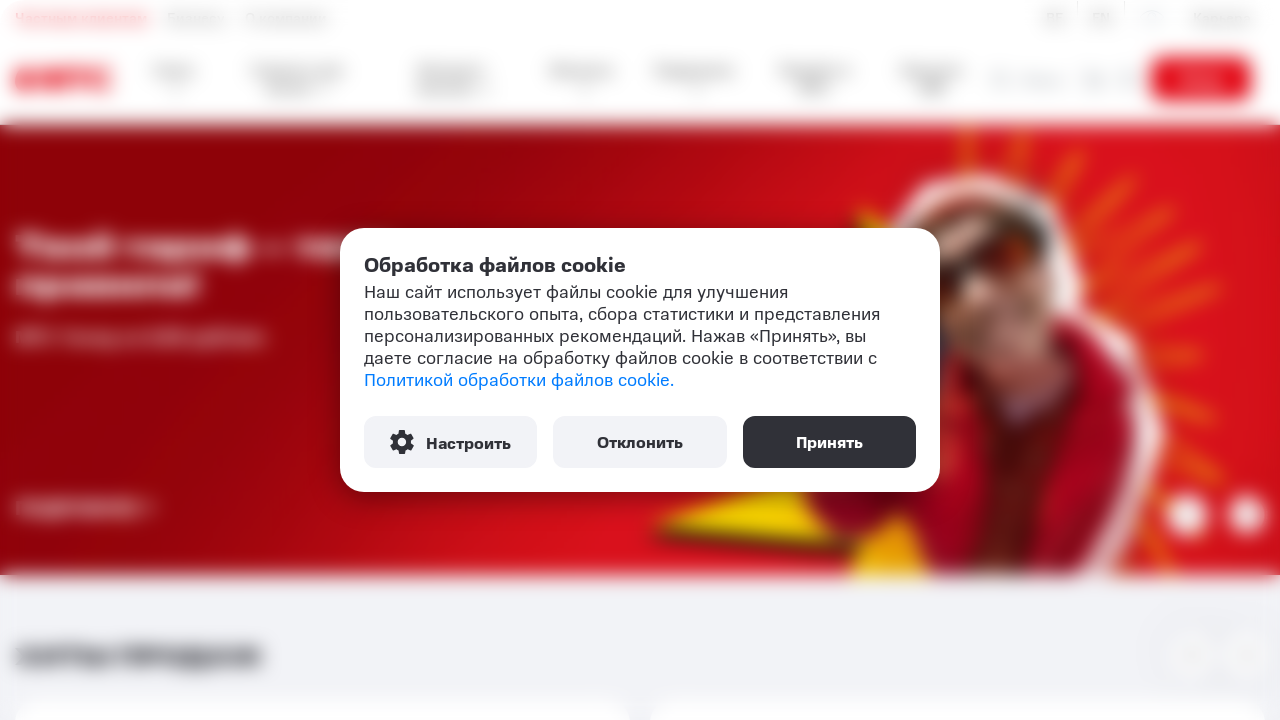